Tests nested iframe interaction by filling a text input in frame_3 and then checking a checkbox within a child iframe of that frame.

Starting URL: https://ui.vision/demo/webtest/frames/

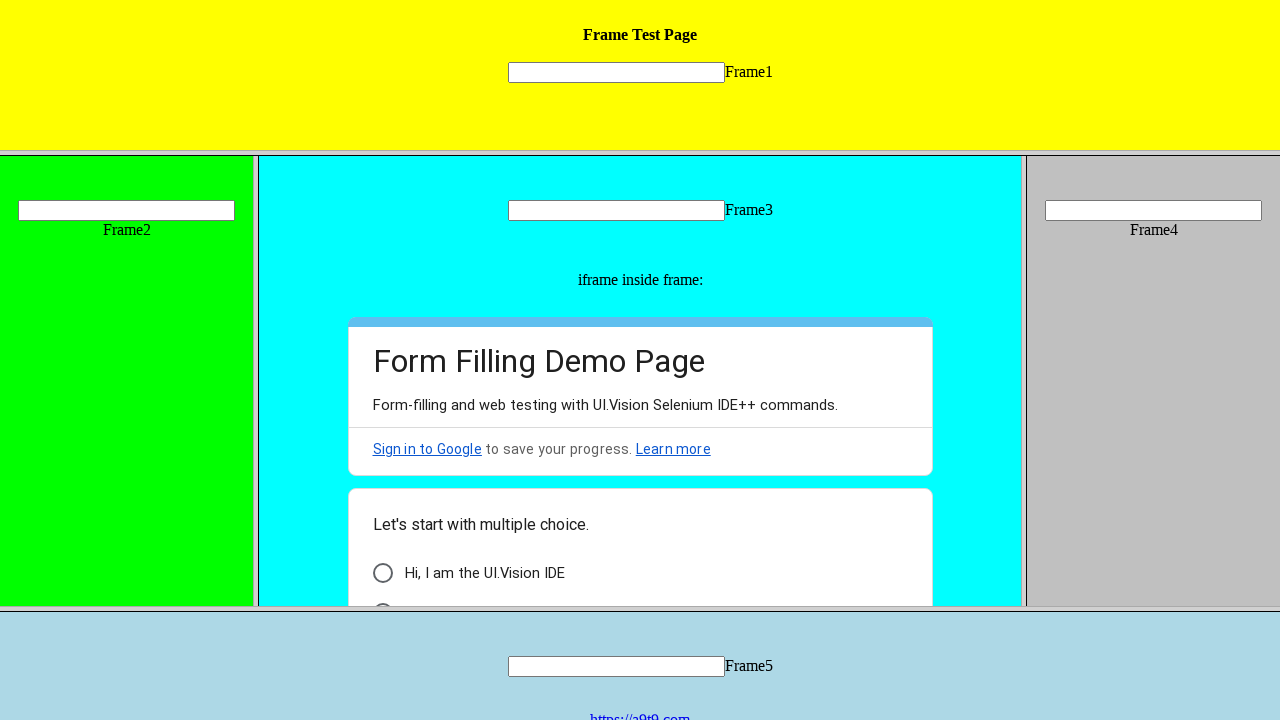

Located frame_3 by URL
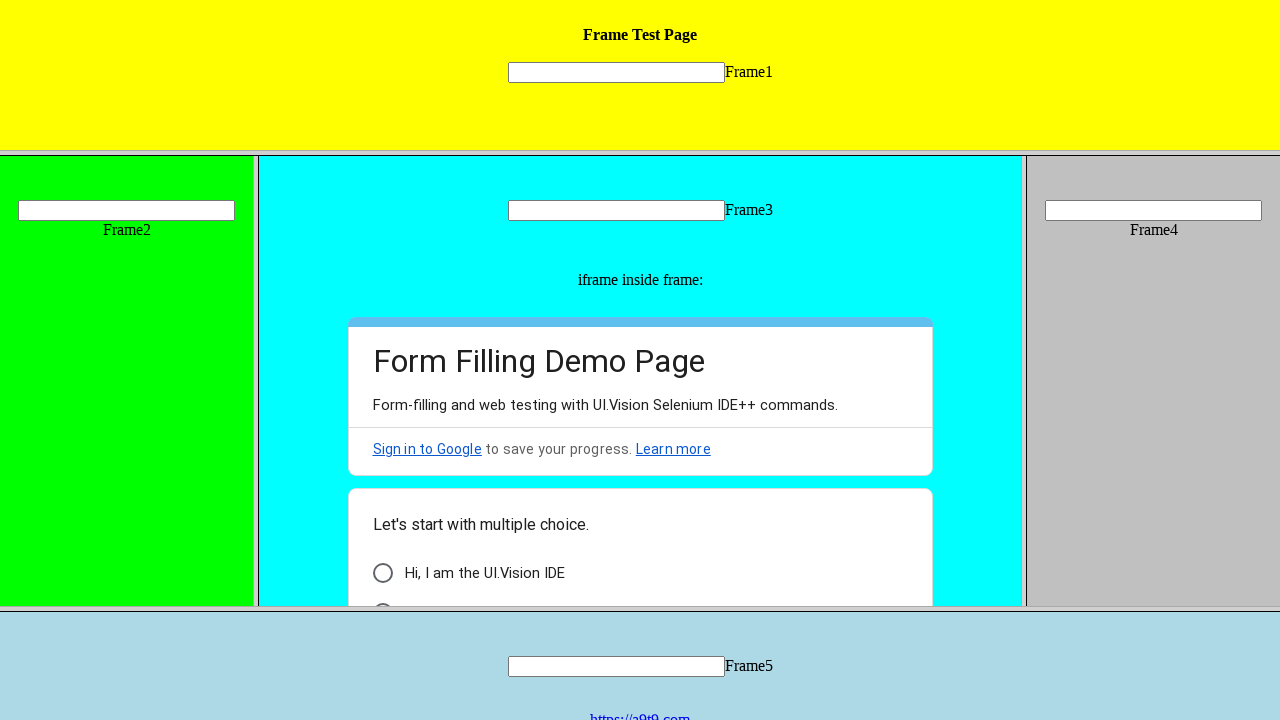

Filled text input in frame_3 with 'playwright' on xpath=//input[@name="mytext3"]
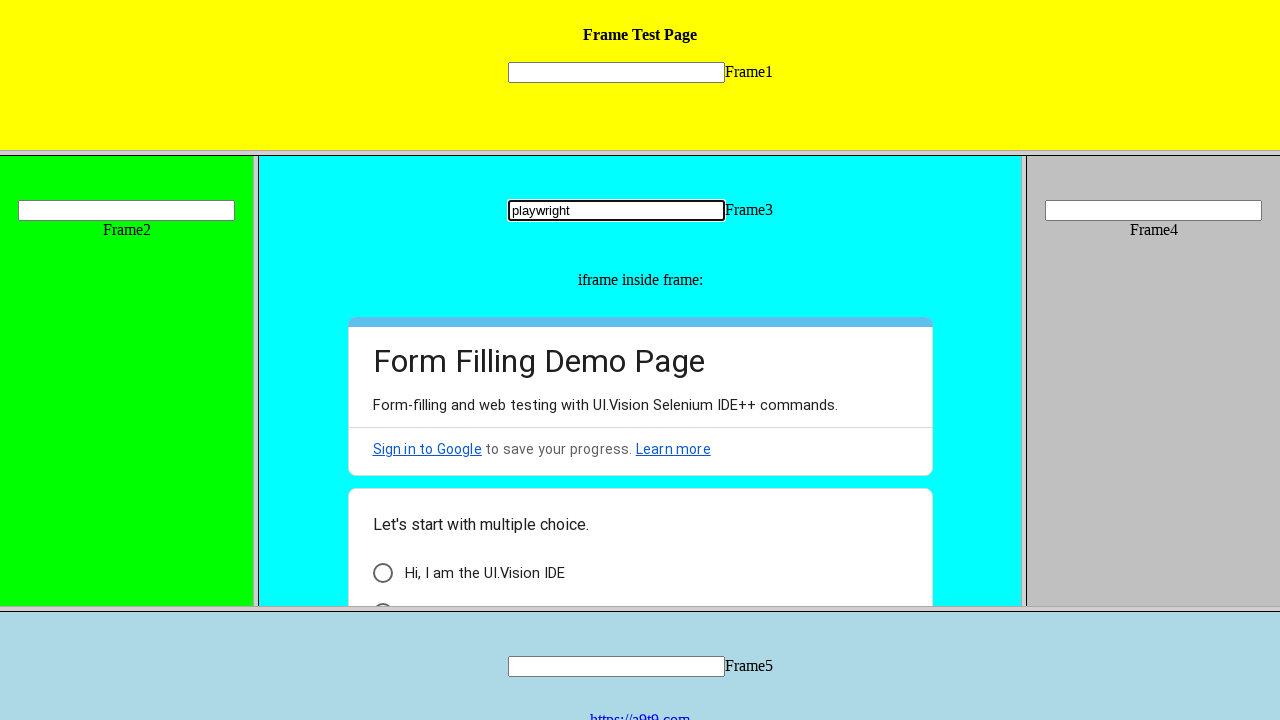

Retrieved child frames of frame_3
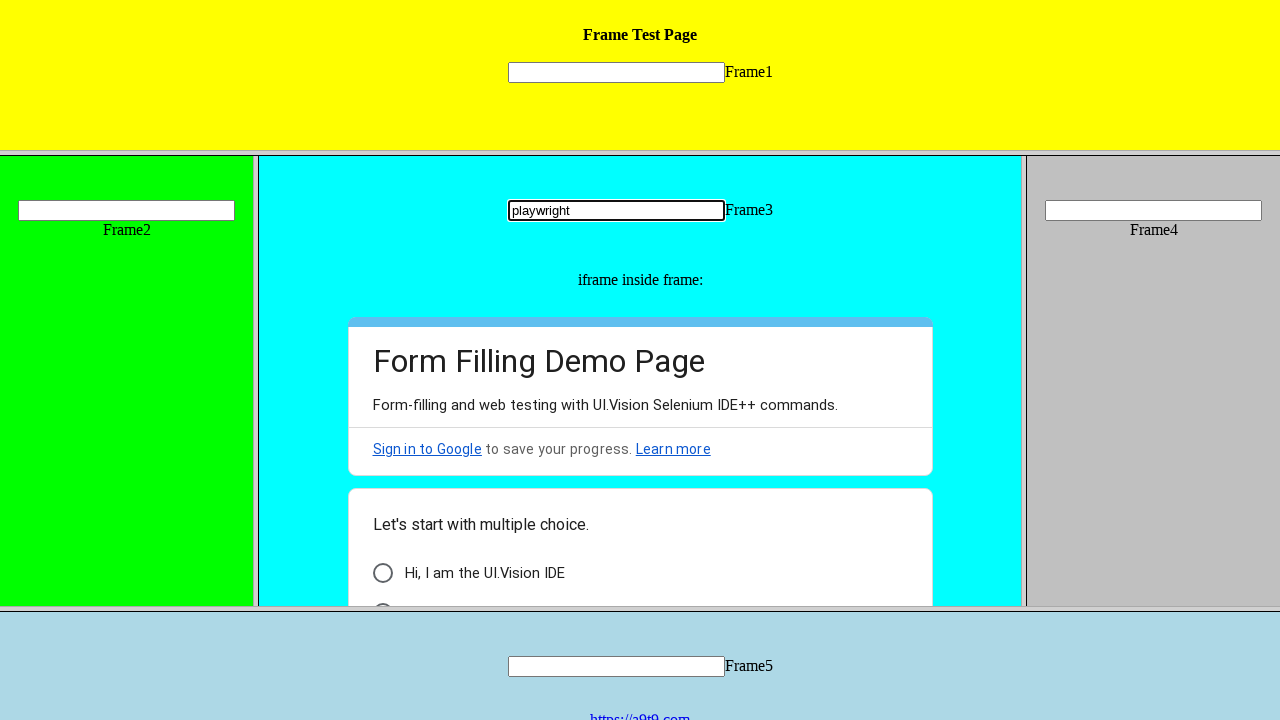

Checked checkbox in child iframe of frame_3 at (382, 596) on (//div[@class="AB7Lab Id5V1"])[2]
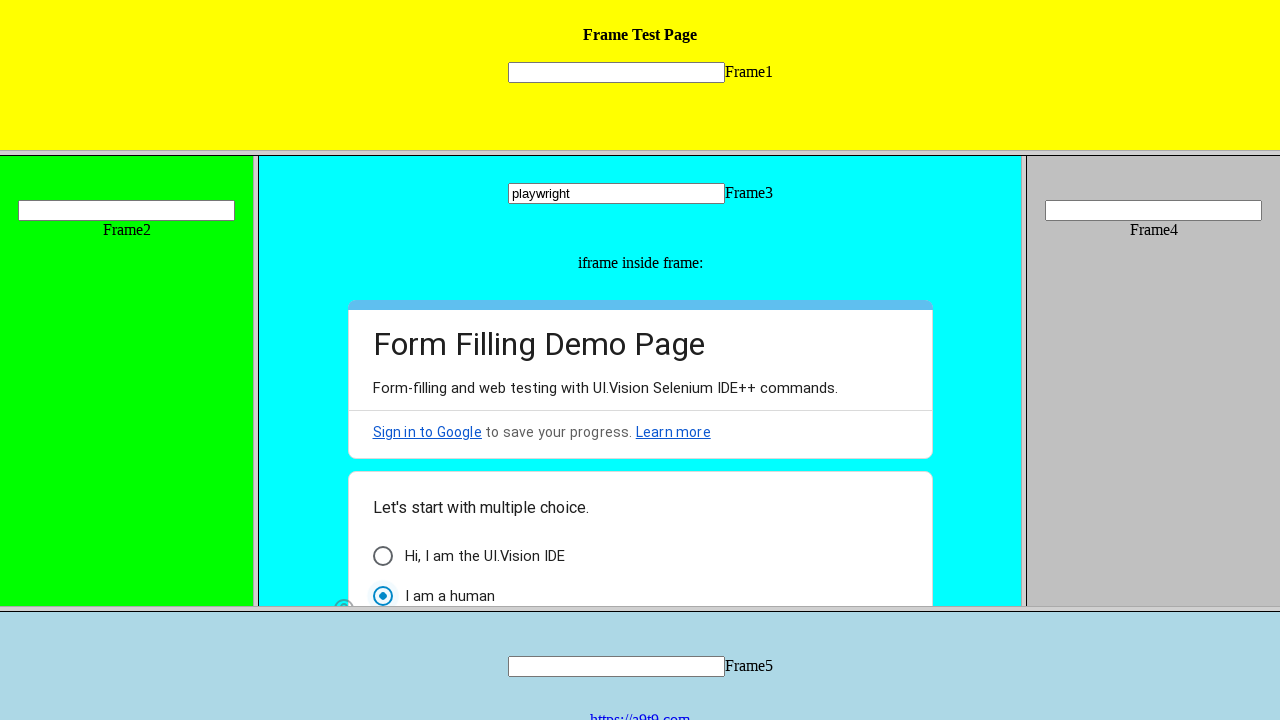

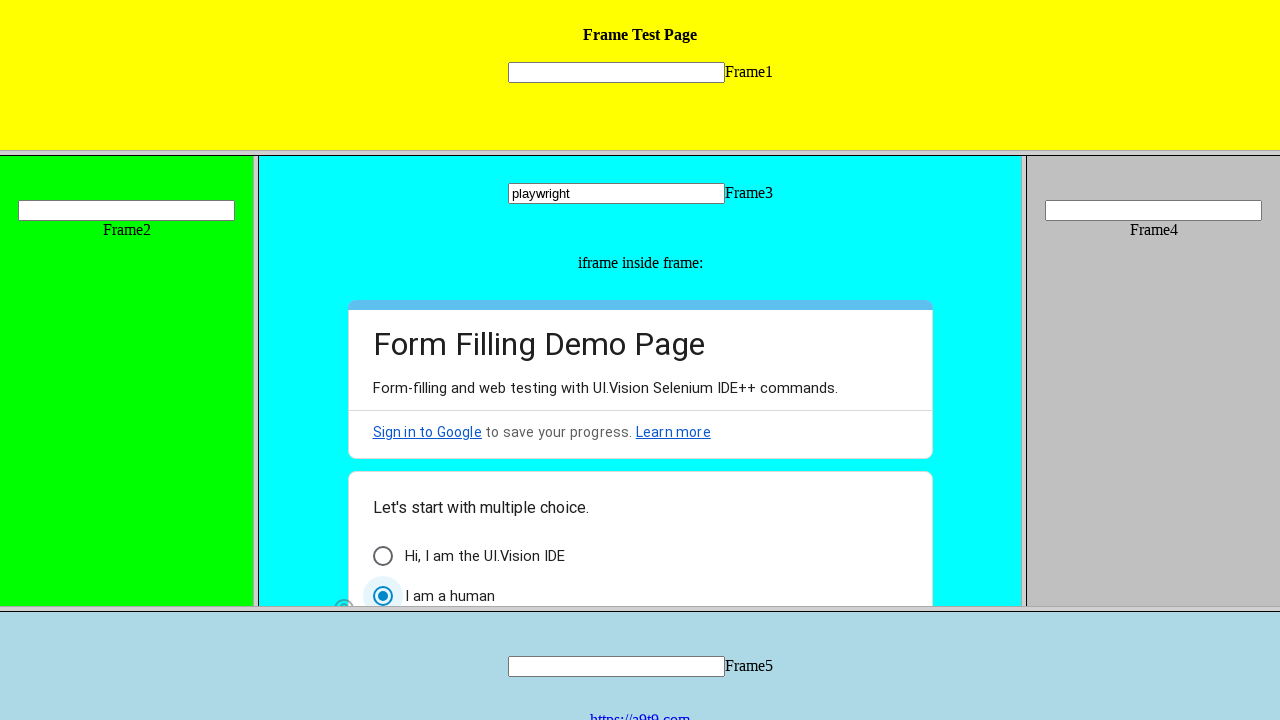